Tests navigation through the Playwright documentation site by clicking through Get Started, Guides, and Trace Viewer sections, then verifies the Trace Viewer page content is visible

Starting URL: https://playwright.dev/java/

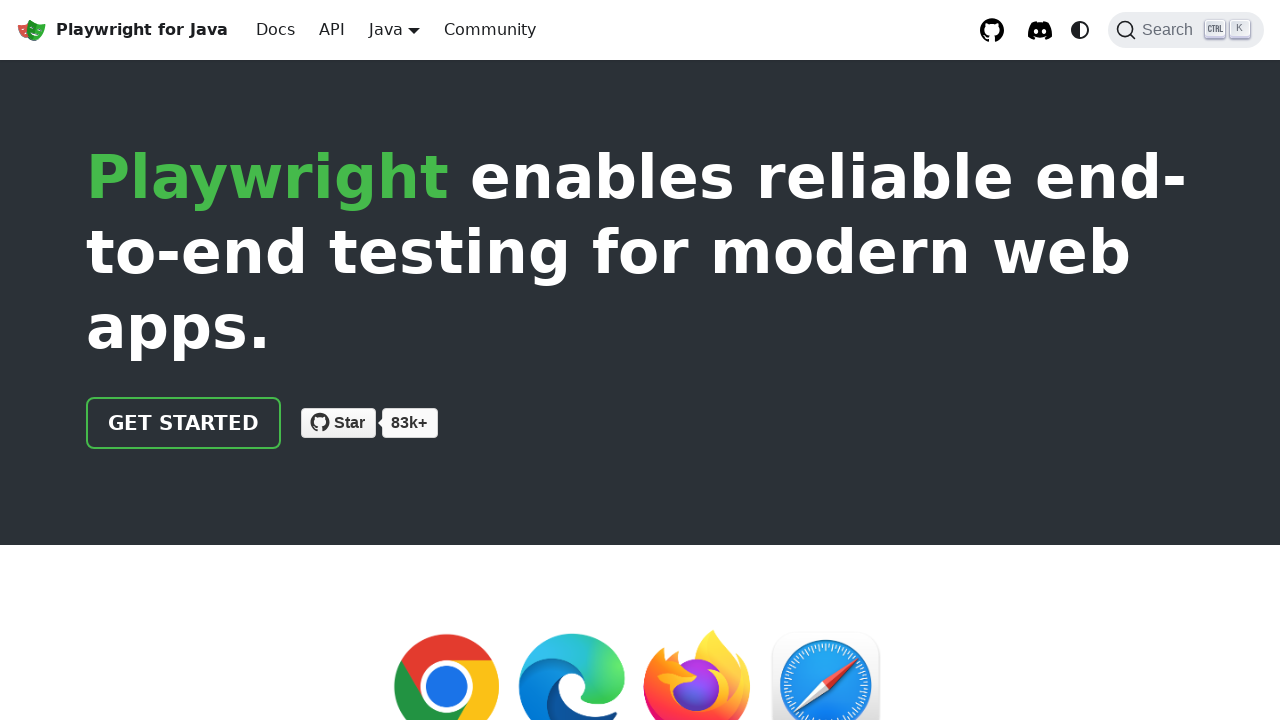

Set default timeout to 8000ms
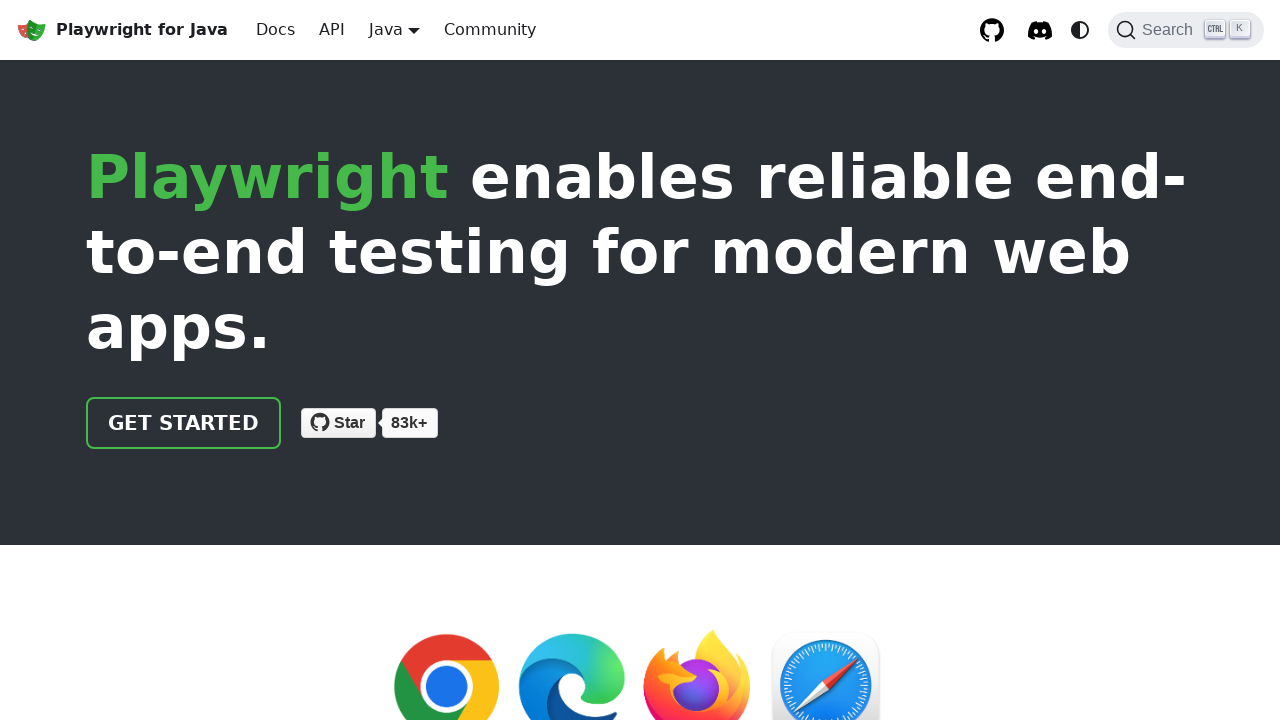

Clicked on 'Get Started' link at (184, 423) on text=Get Started
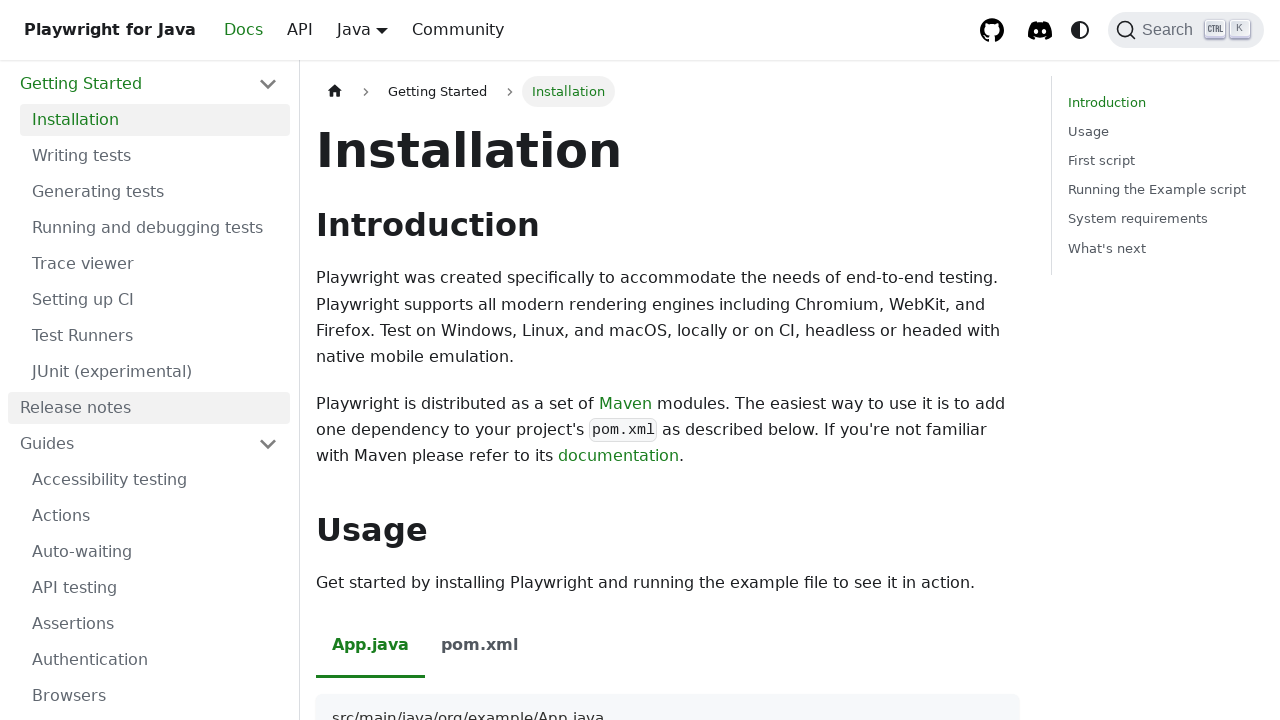

Clicked on 'Guides' link at (149, 444) on text=Guides
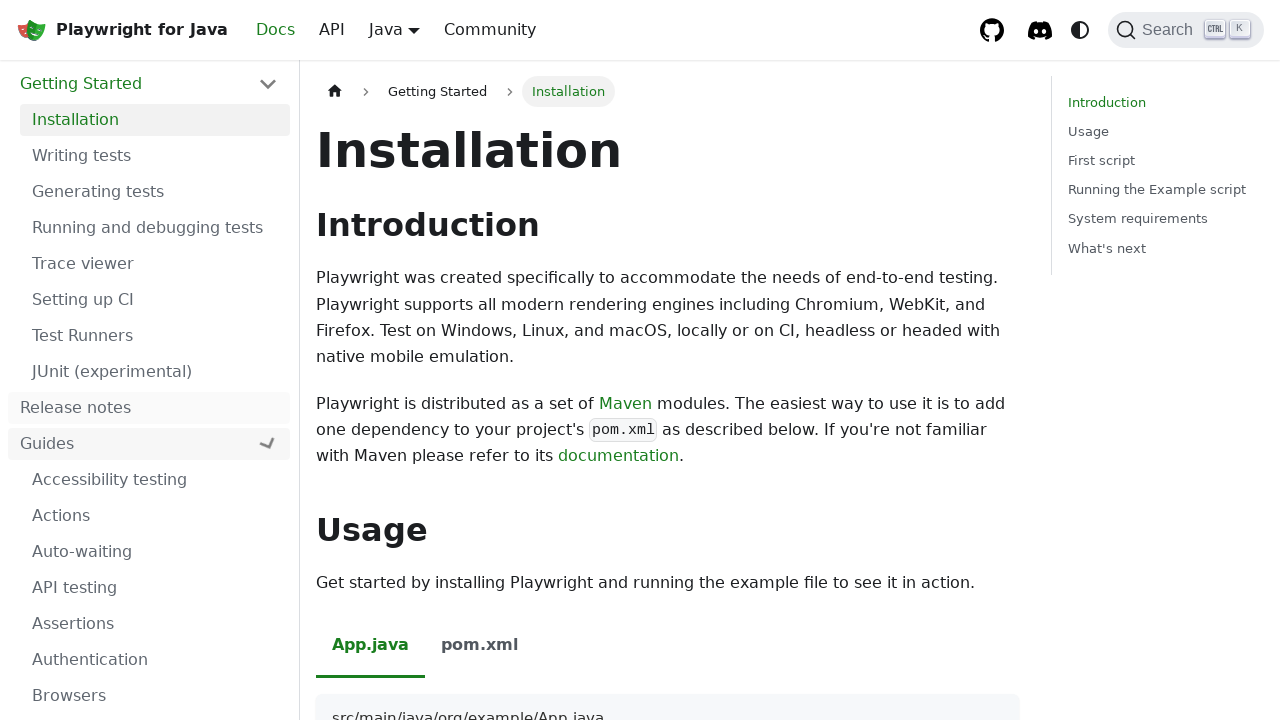

Clicked on 'Trace Viewer' link at (155, 264) on text=Trace Viewer
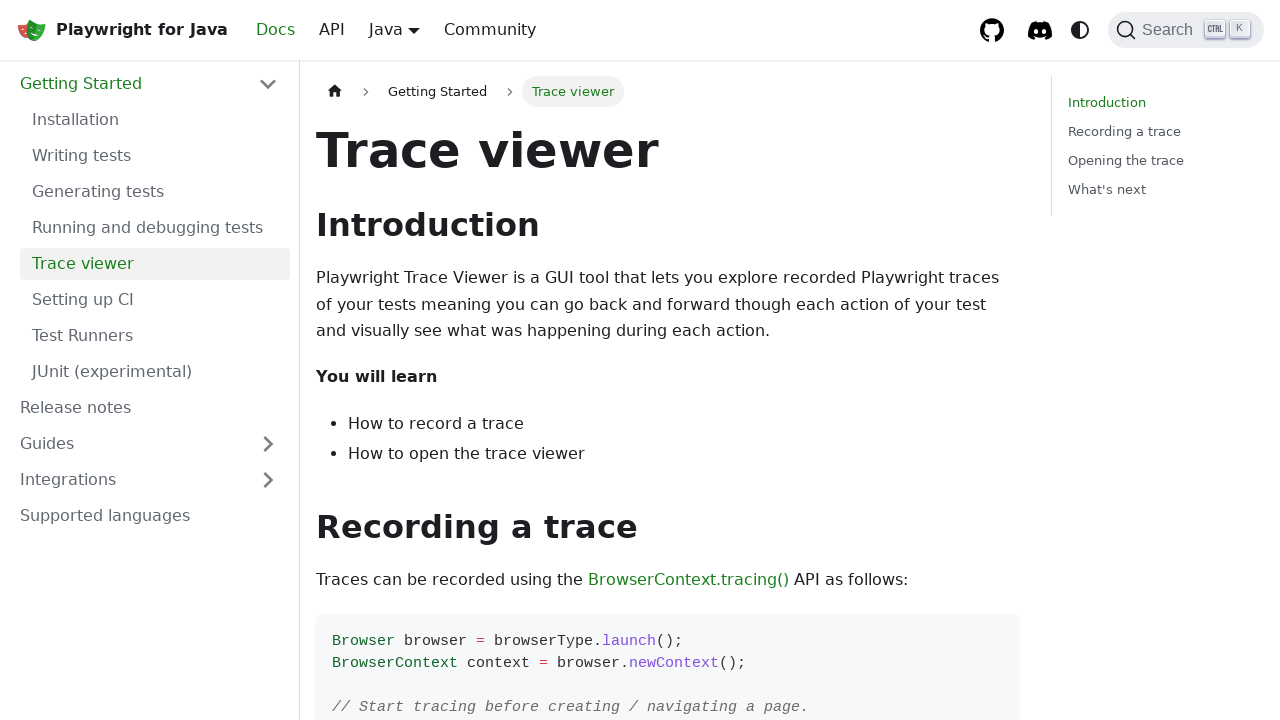

Verified that 'Recording a trace' text is visible on Trace Viewer page
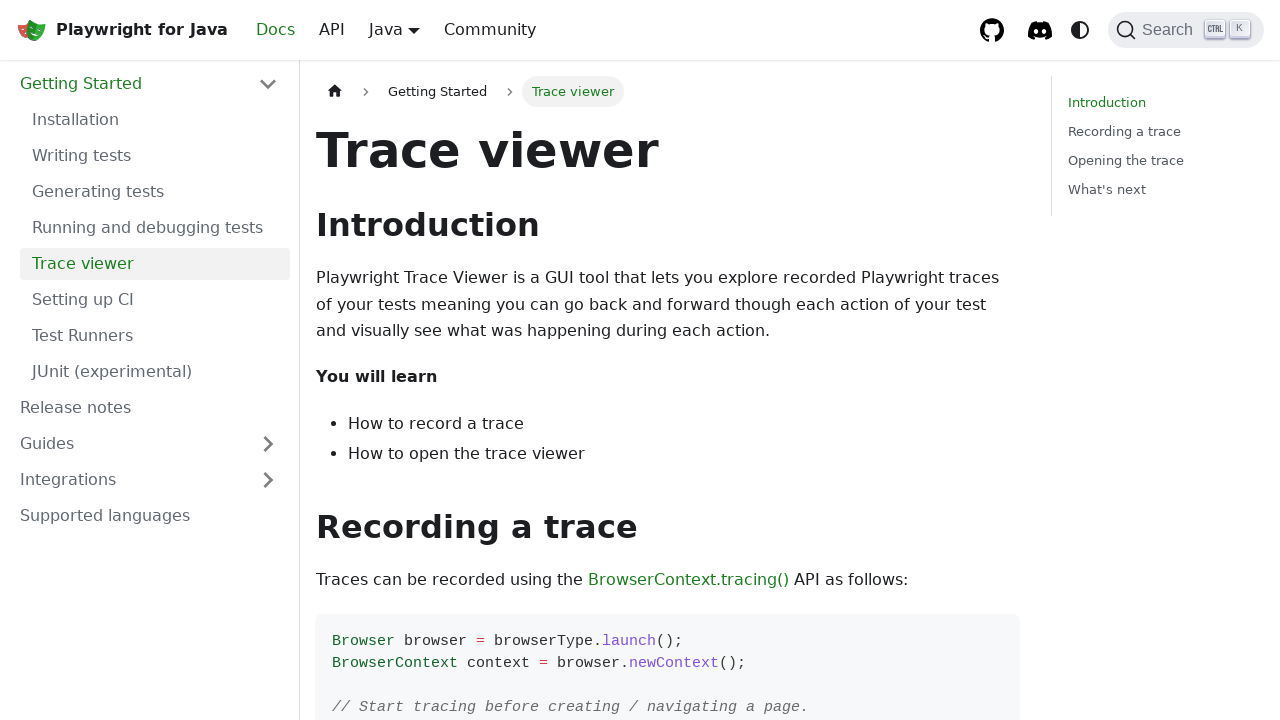

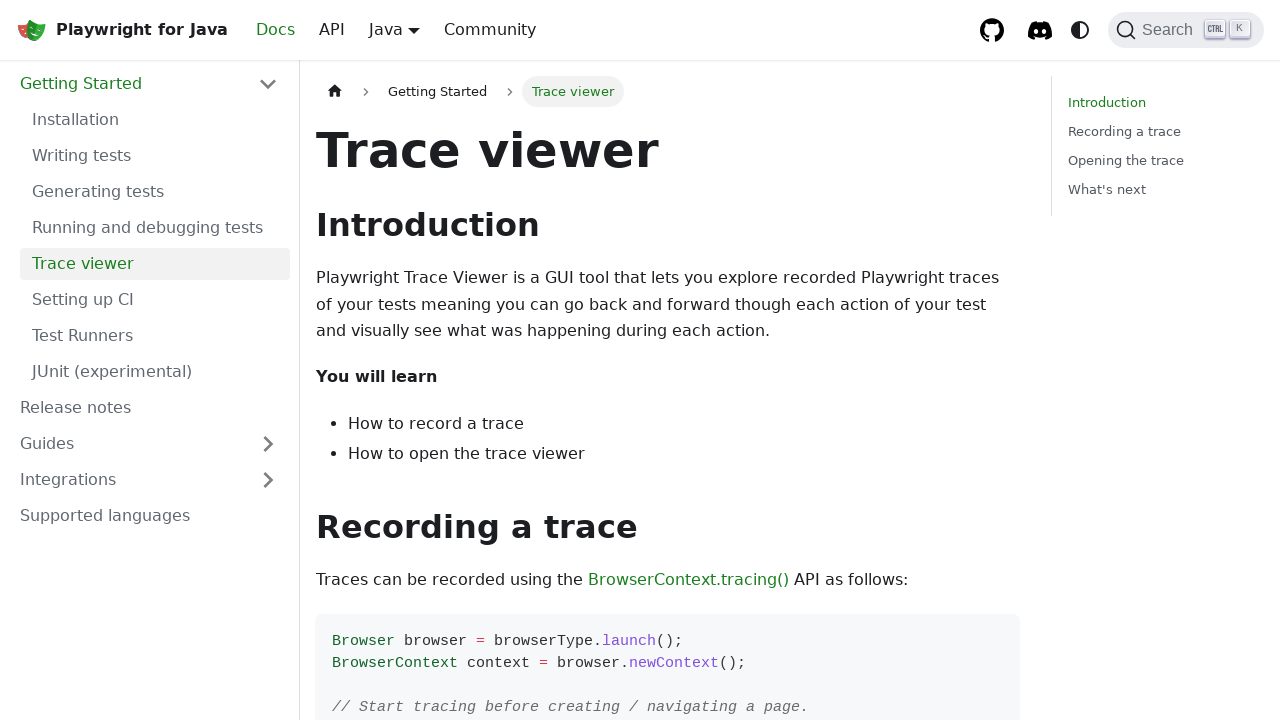